Tests file upload functionality by selecting a file and uploading it, then verifying the success message is displayed

Starting URL: https://the-internet.herokuapp.com/upload

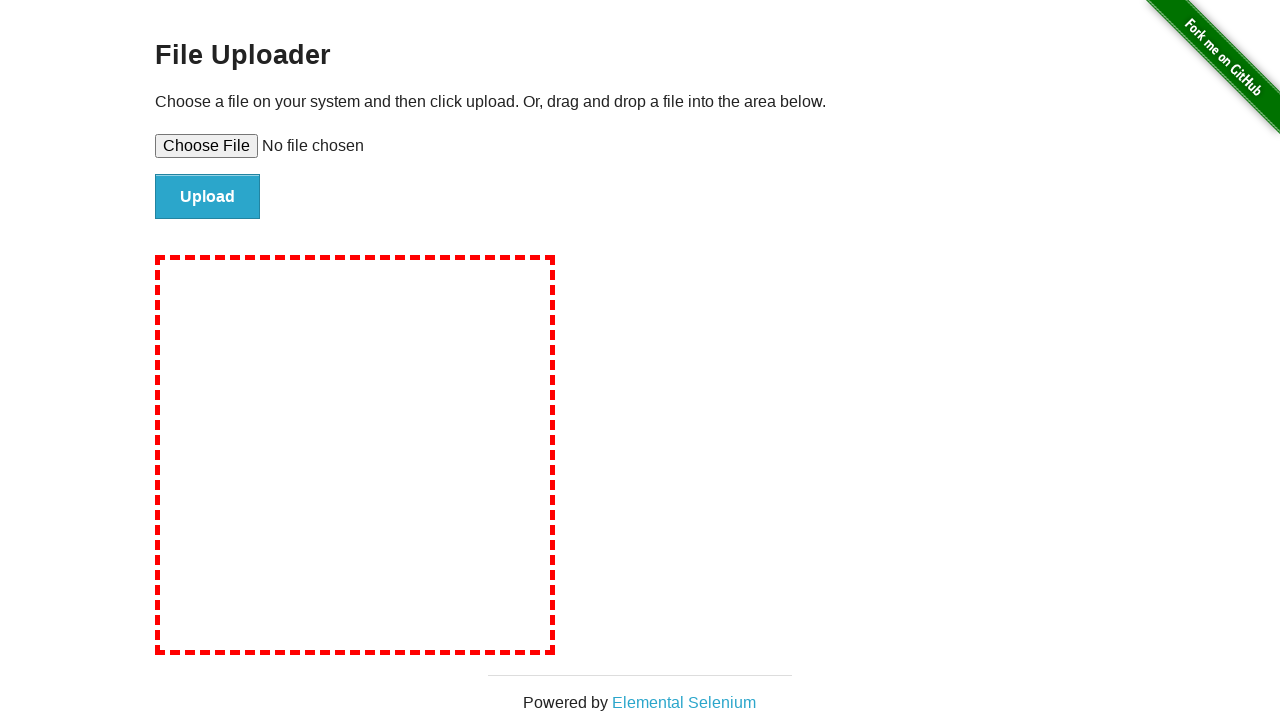

Created temporary test file for upload
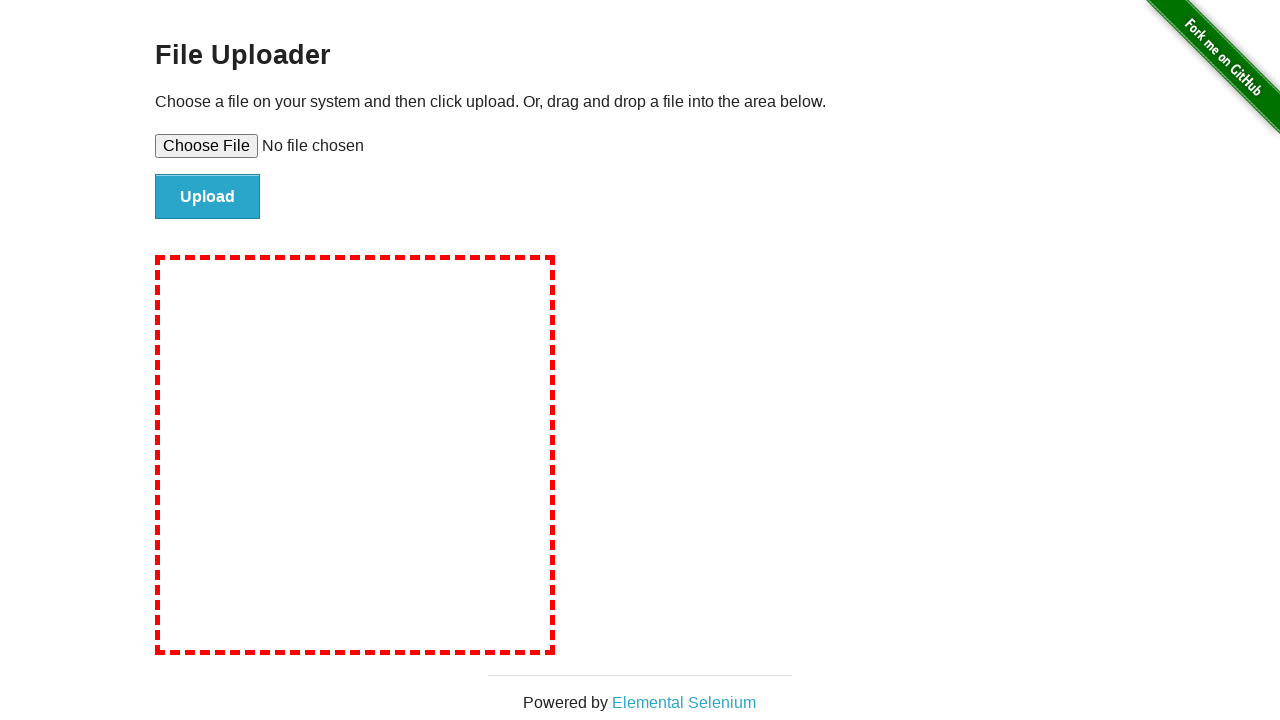

Selected file for upload via file input element
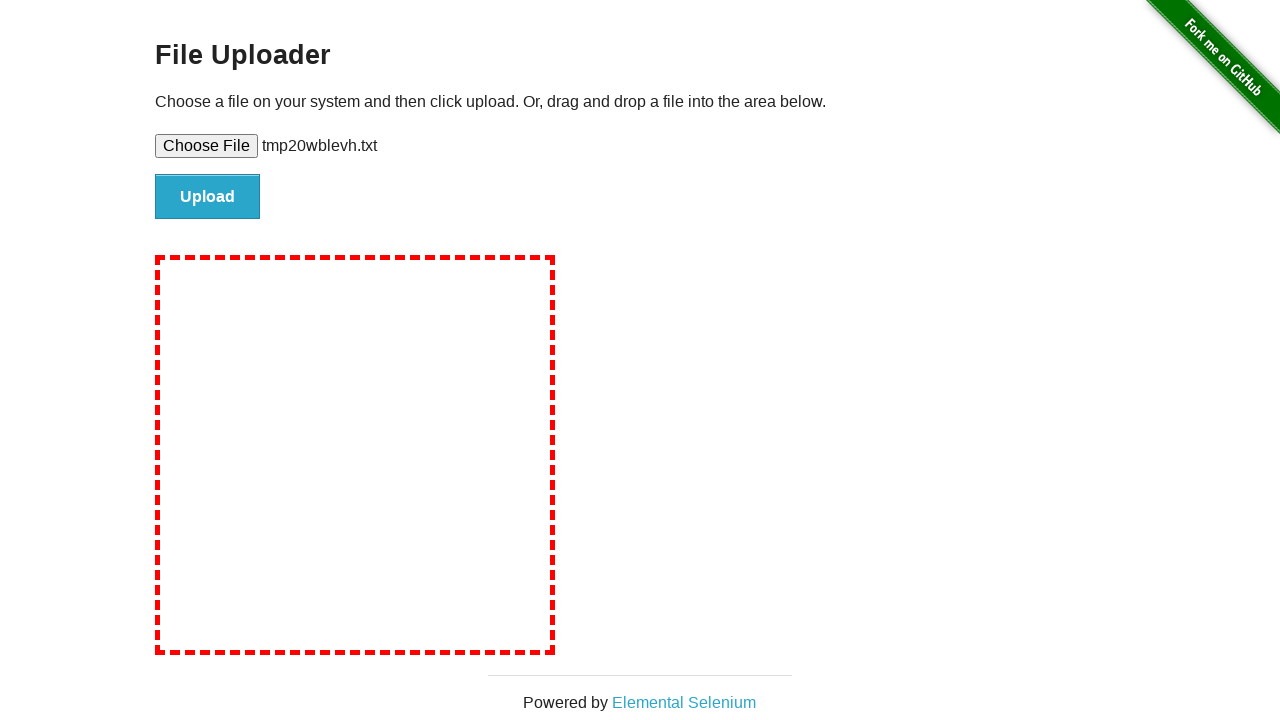

Clicked upload button to submit file at (208, 197) on #file-submit
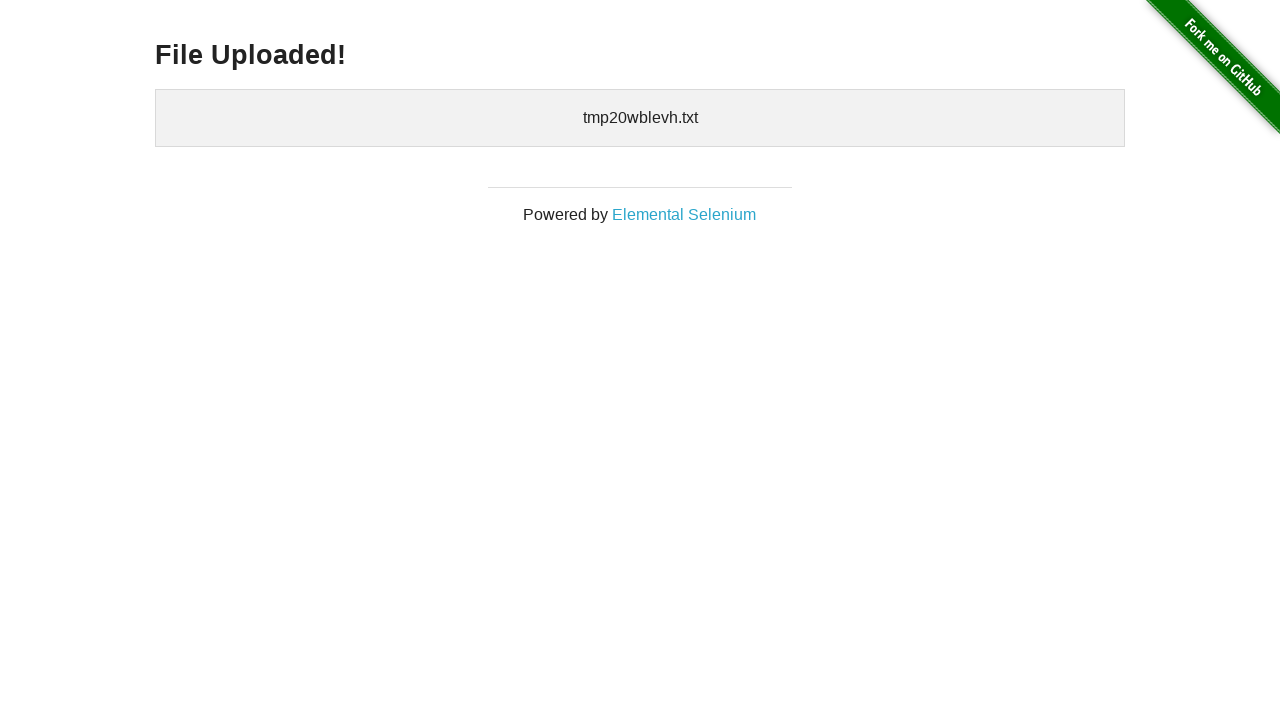

Success message displayed after file upload
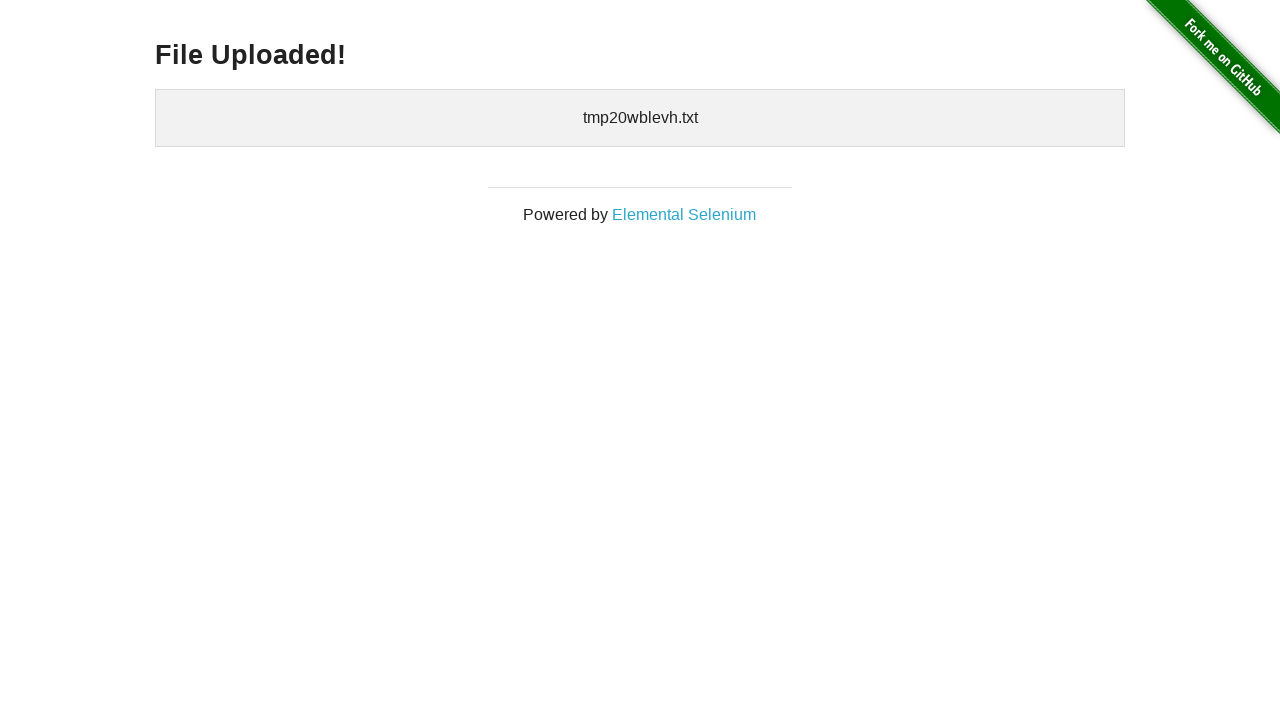

Cleaned up temporary file
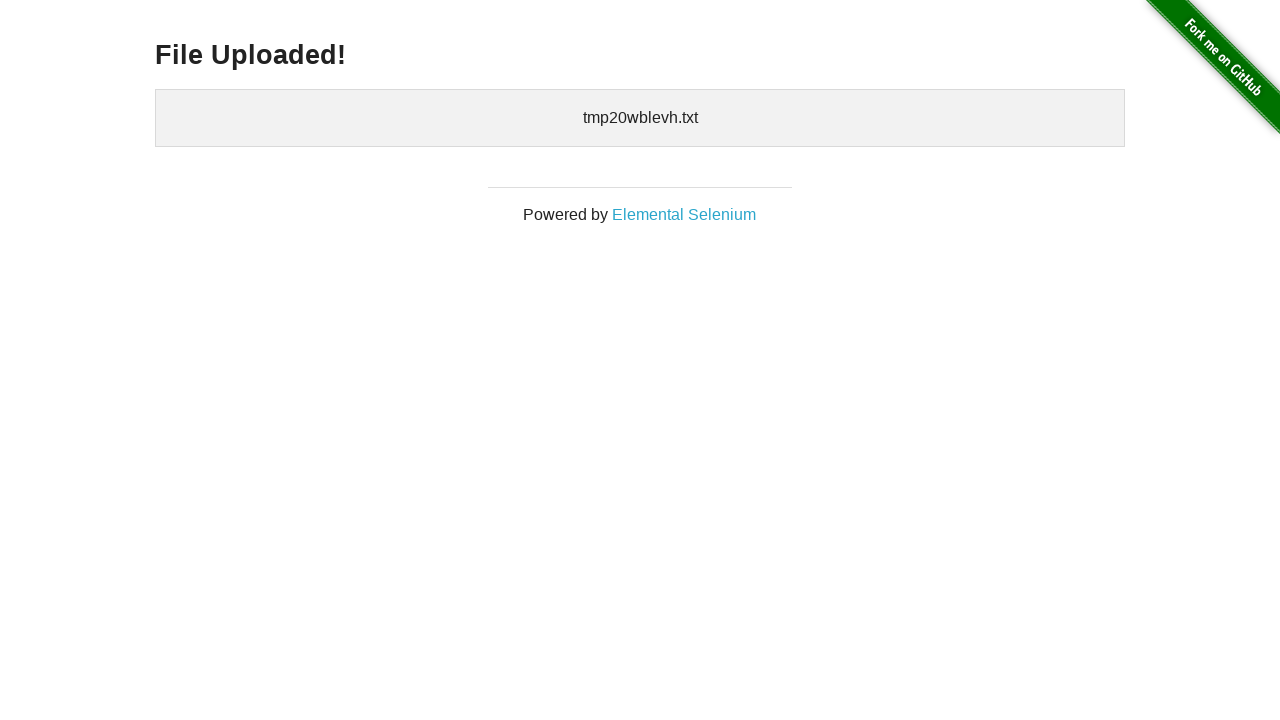

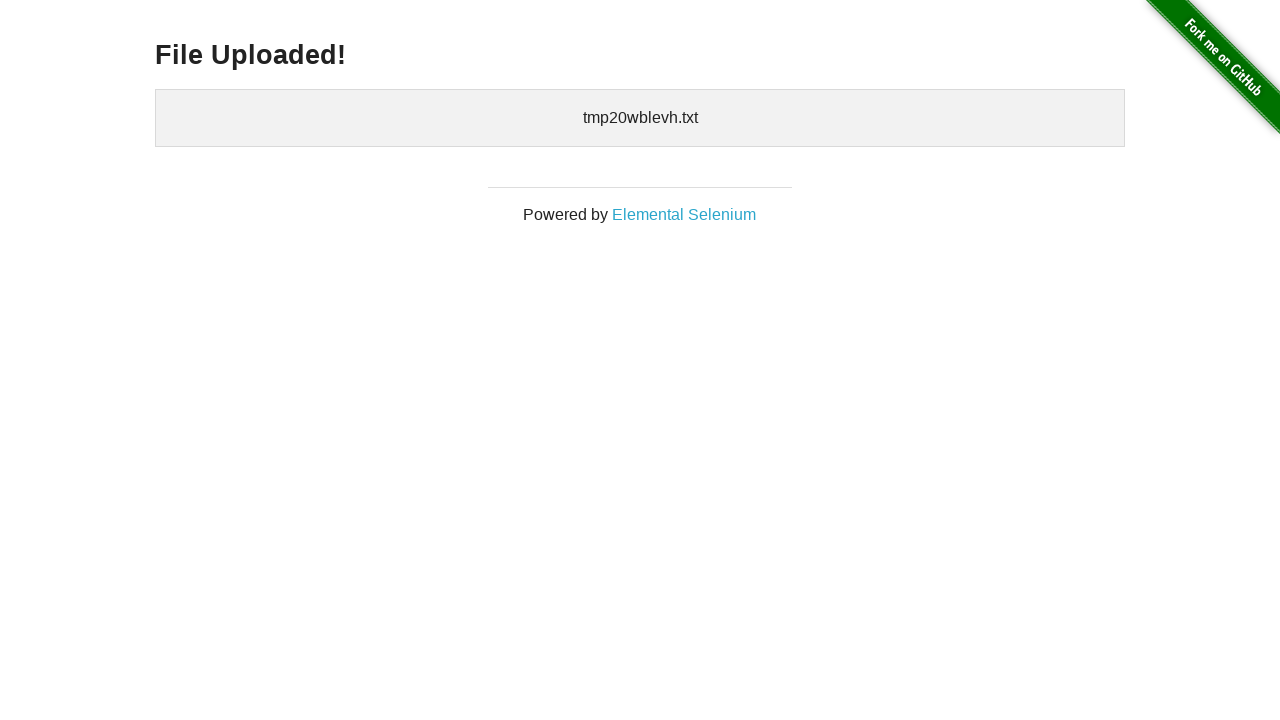